Tests handling a JavaScript prompt dialog by entering text into the prompt and verifying the result is displayed on the page

Starting URL: https://demoqa.com/alerts

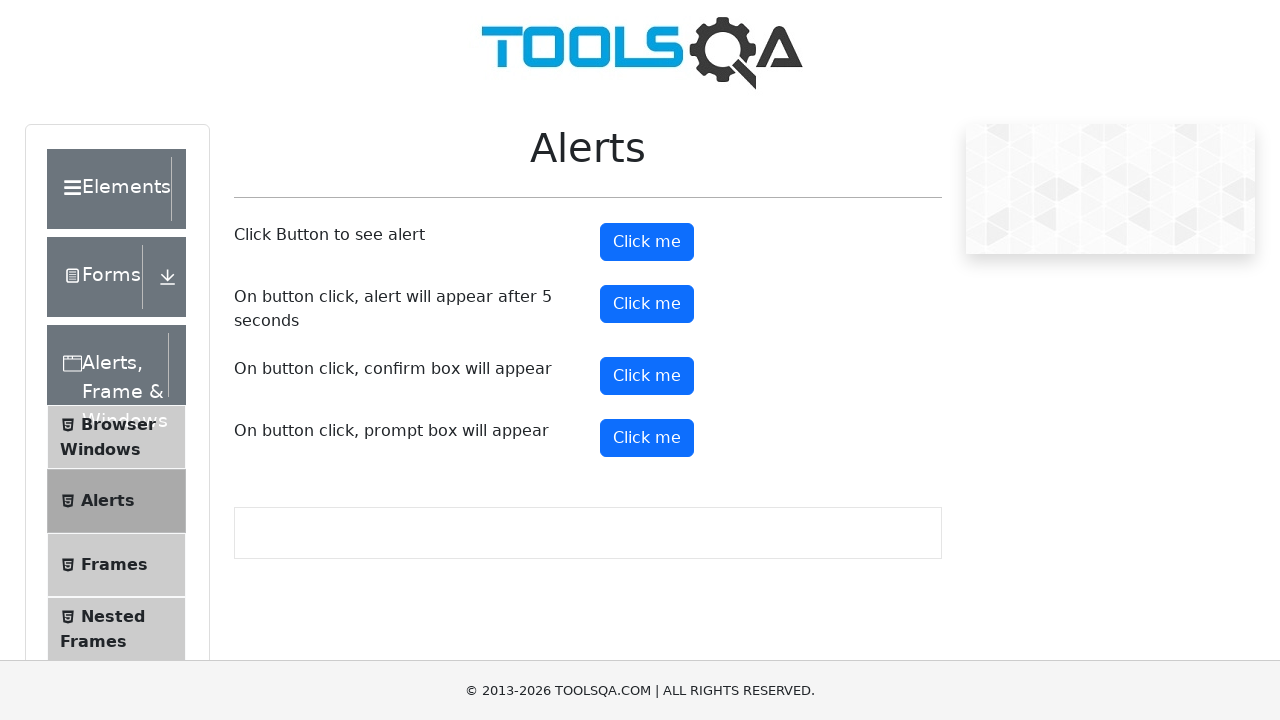

Set up dialog handler to accept prompt with message 'Accept this prompt alert'
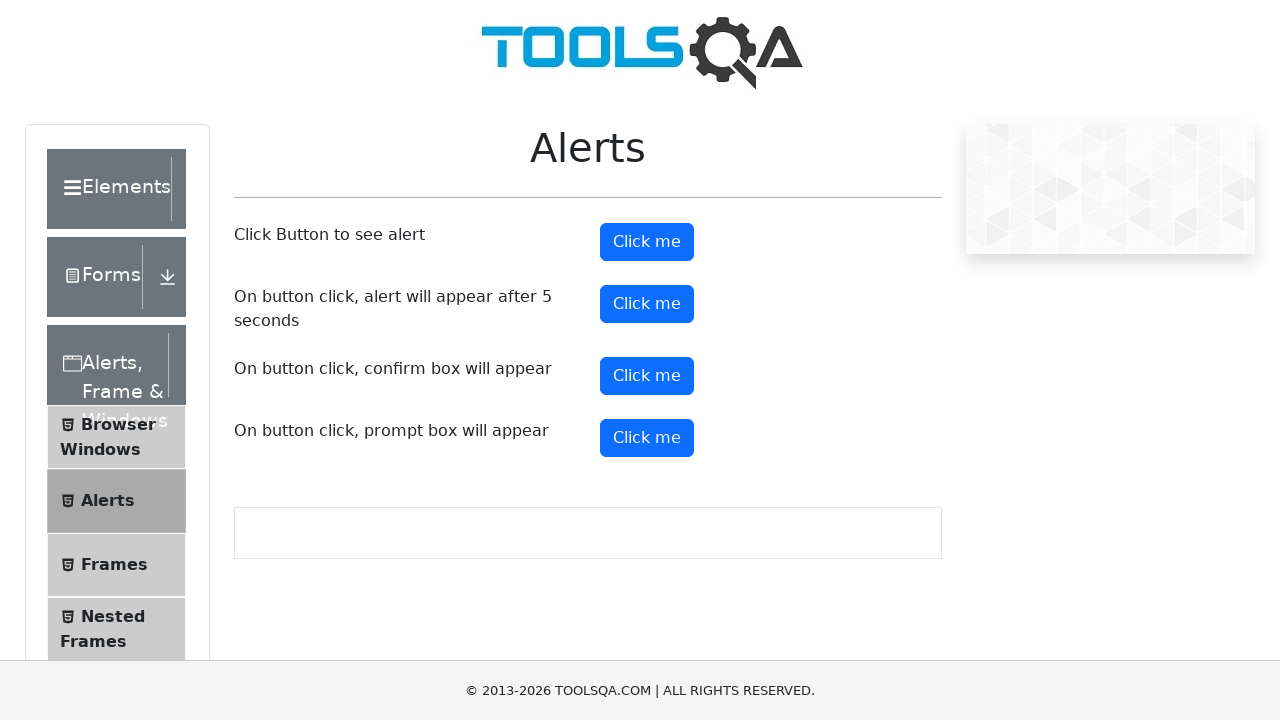

Clicked prompt button to trigger JavaScript prompt dialog at (647, 438) on #promtButton
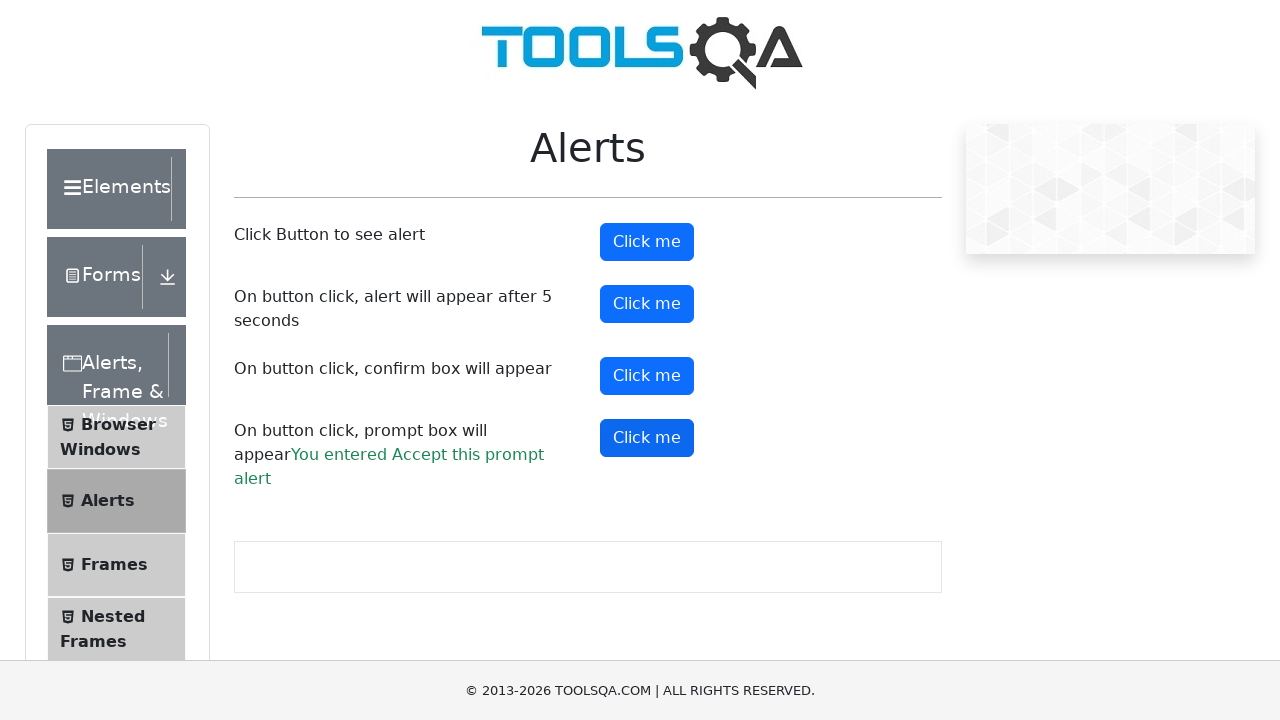

Prompt result element loaded on page
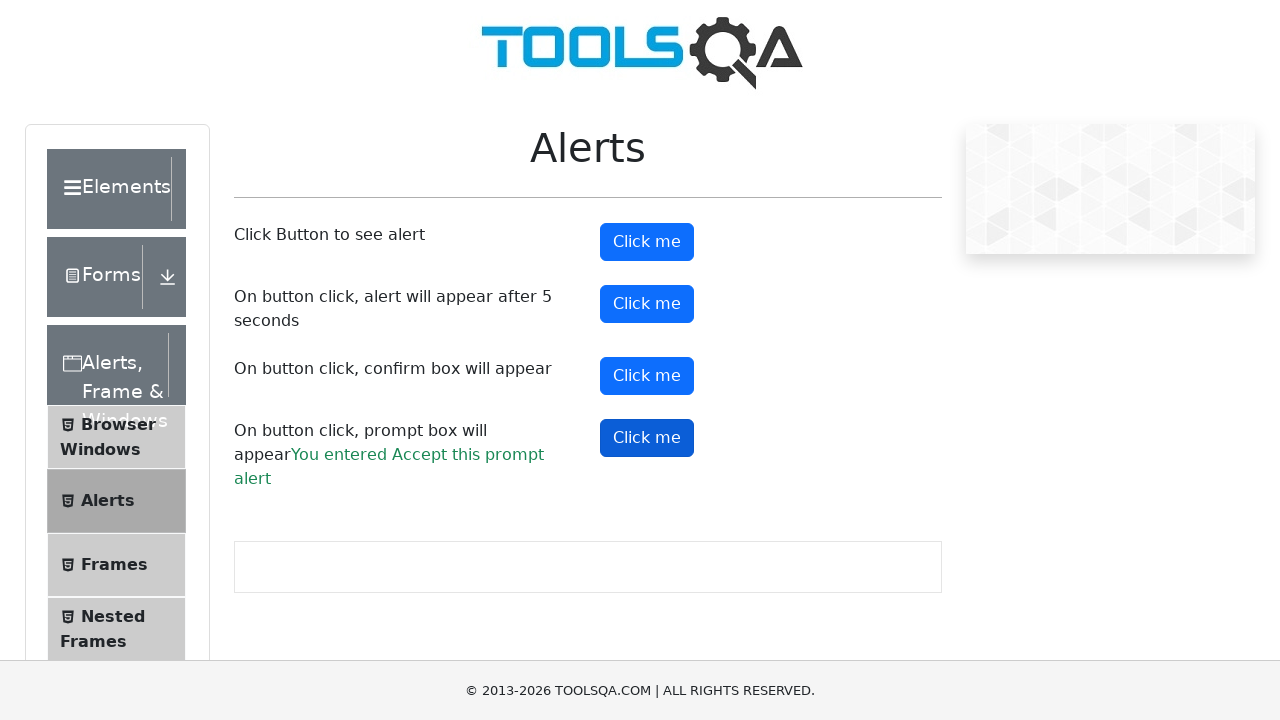

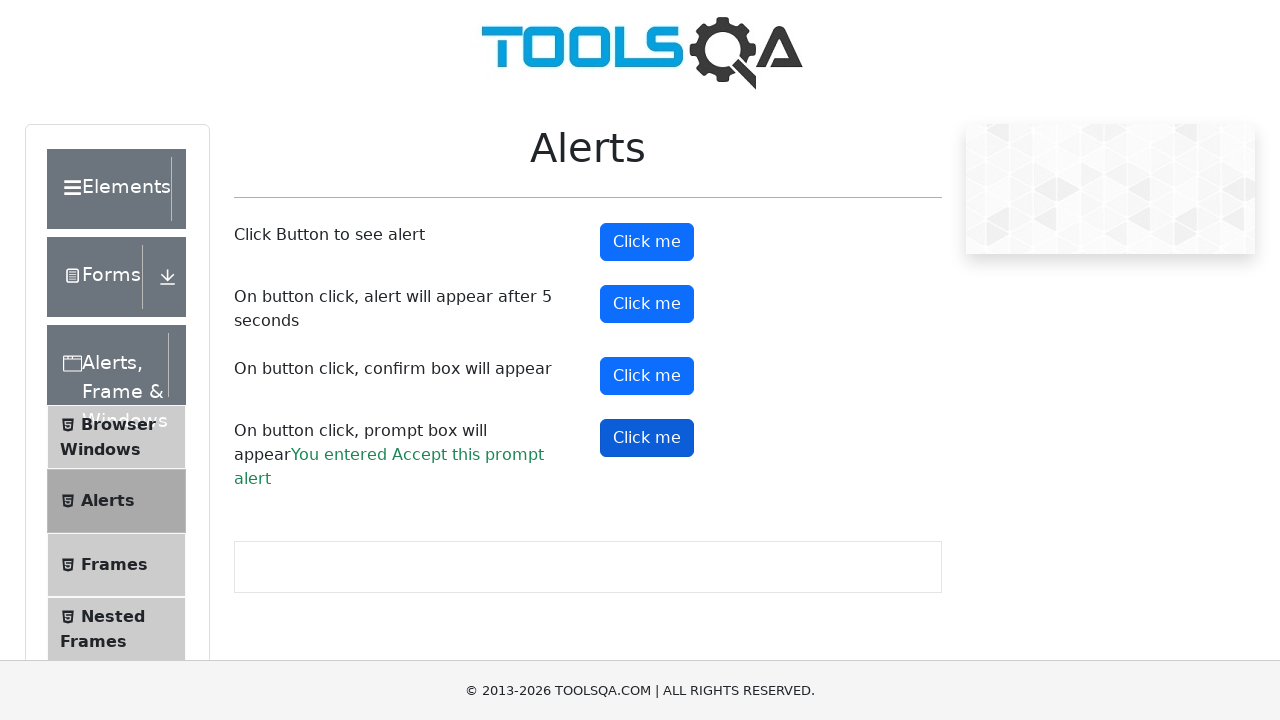